Tests e-commerce filter functionality by applying multiple filters for deals, brands, and operating system on T-Mobile's tablet page

Starting URL: https://www.t-mobile.com/commerce/tablets

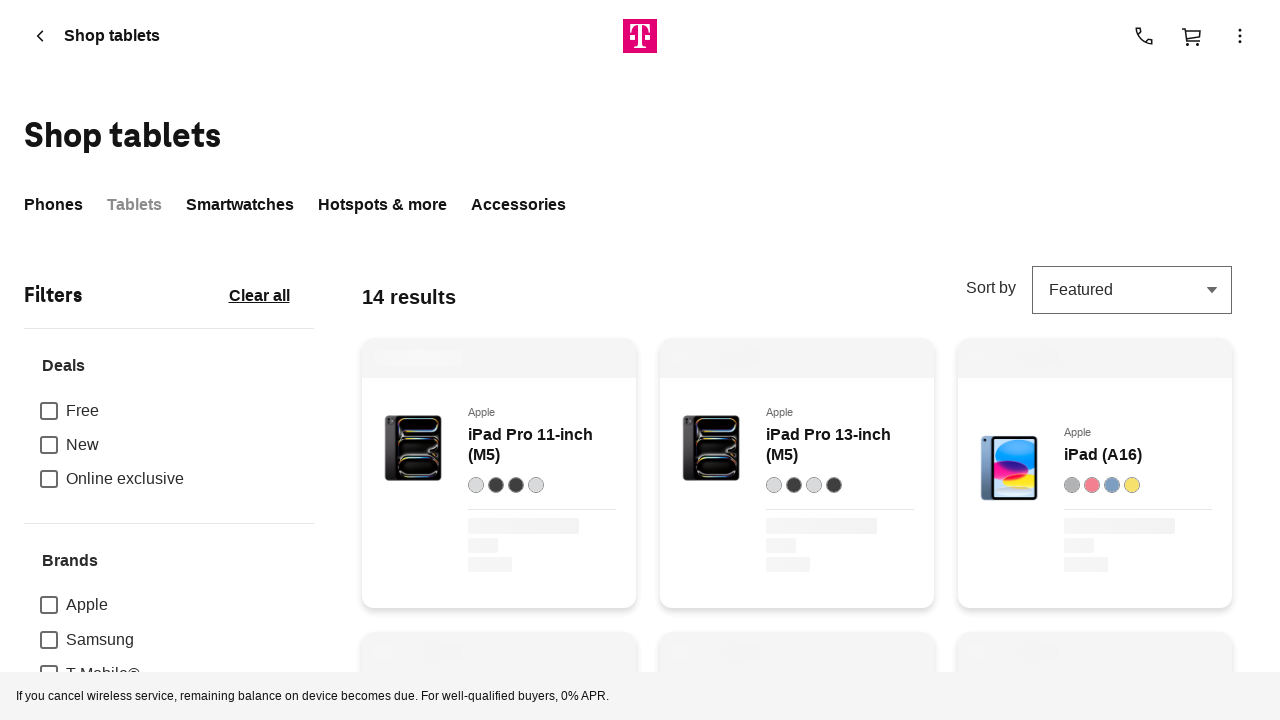

Scrolled down 300px to view filter options
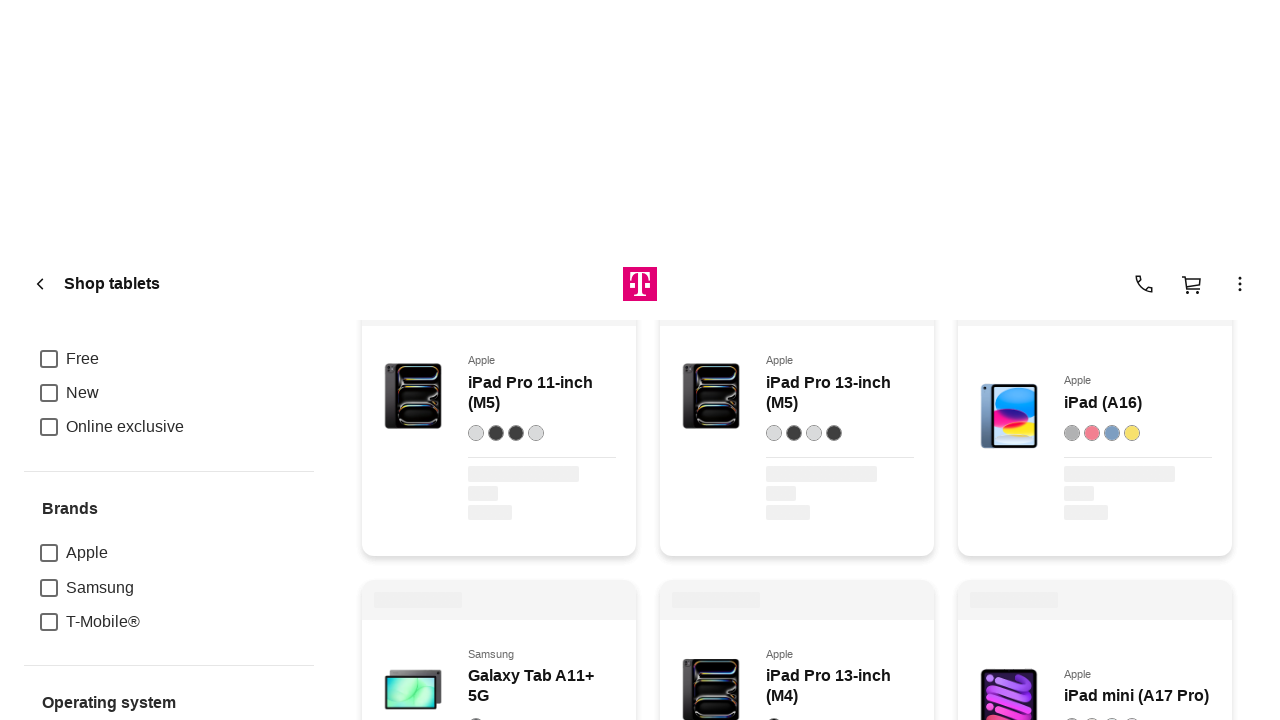

Waited 2 seconds for filter section to load
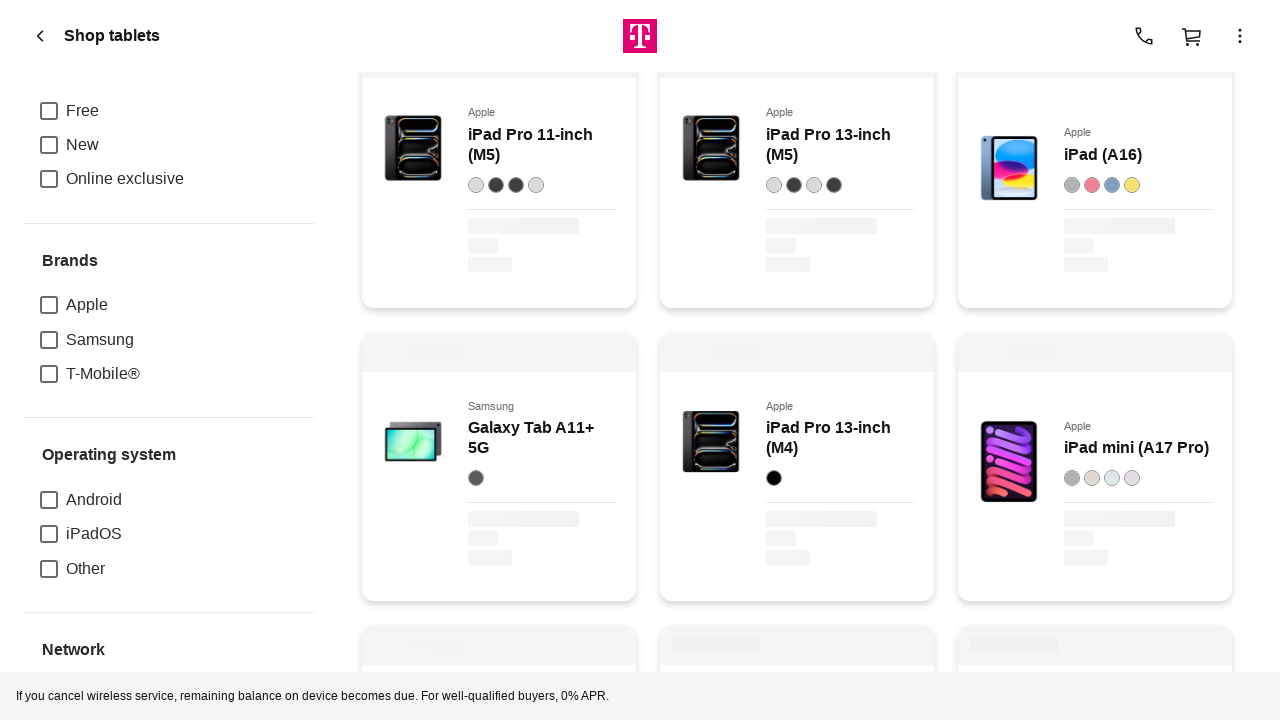

Clicked 'New' filter from Deals category at (82, 145) on xpath=//span[text()='New']
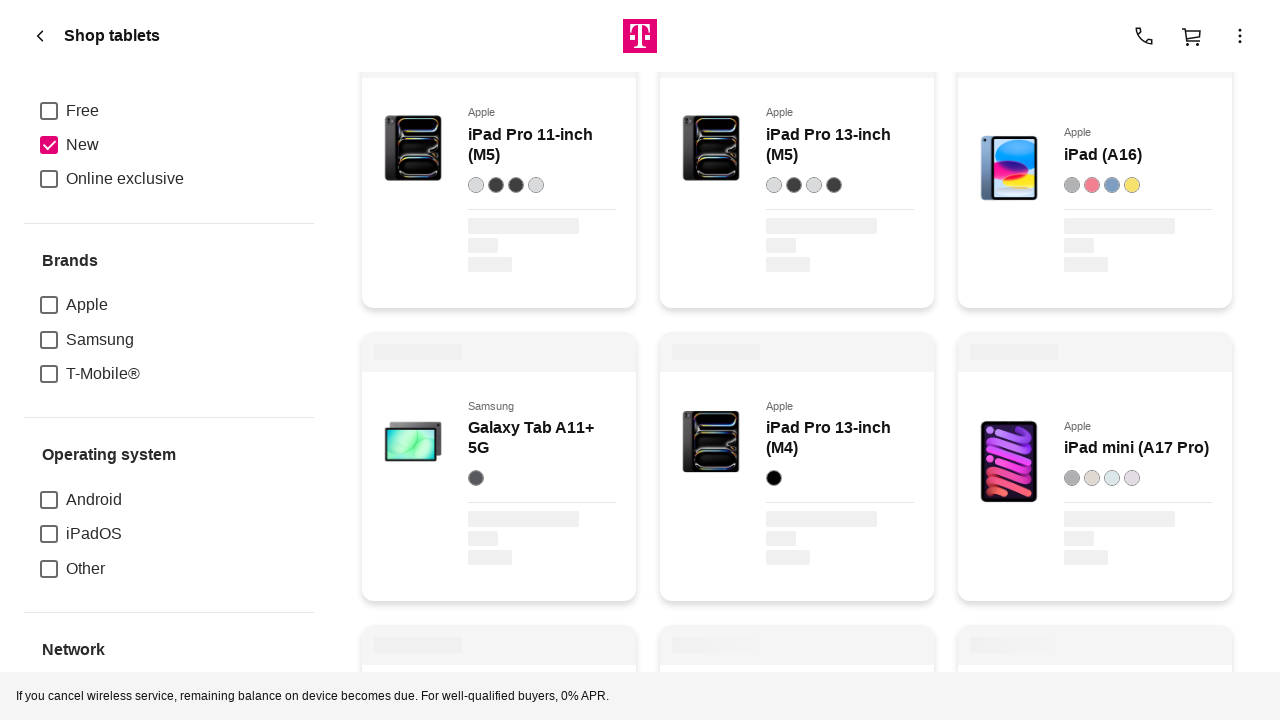

Waited 2 seconds for filter to apply
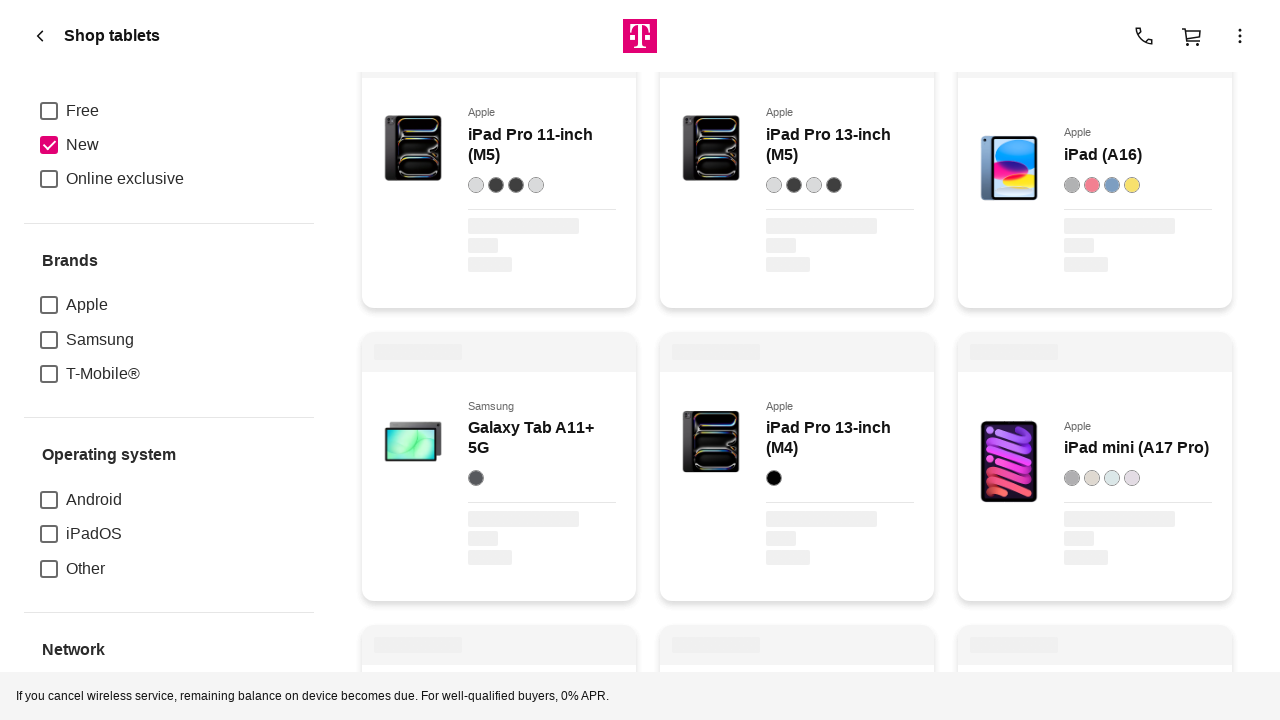

Clicked 'Apple' filter from Brands category at (87, 305) on xpath=//span[text()='Apple']
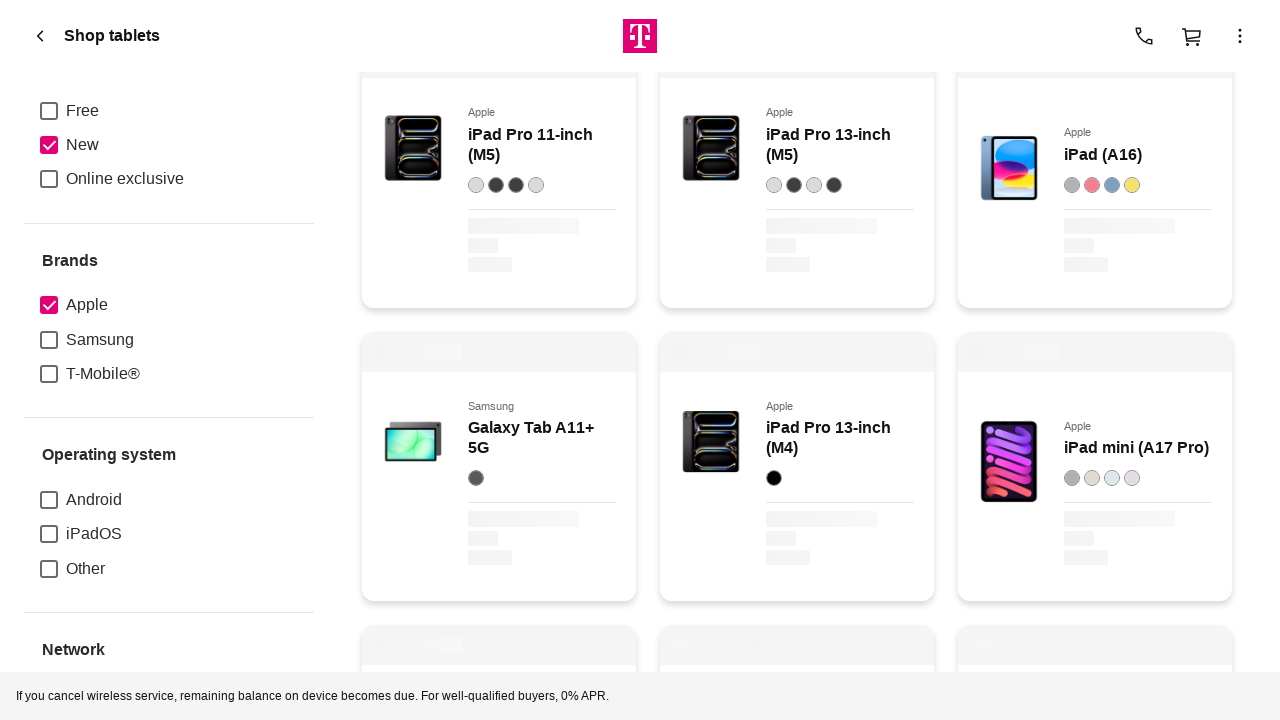

Waited 2 seconds for filter to apply
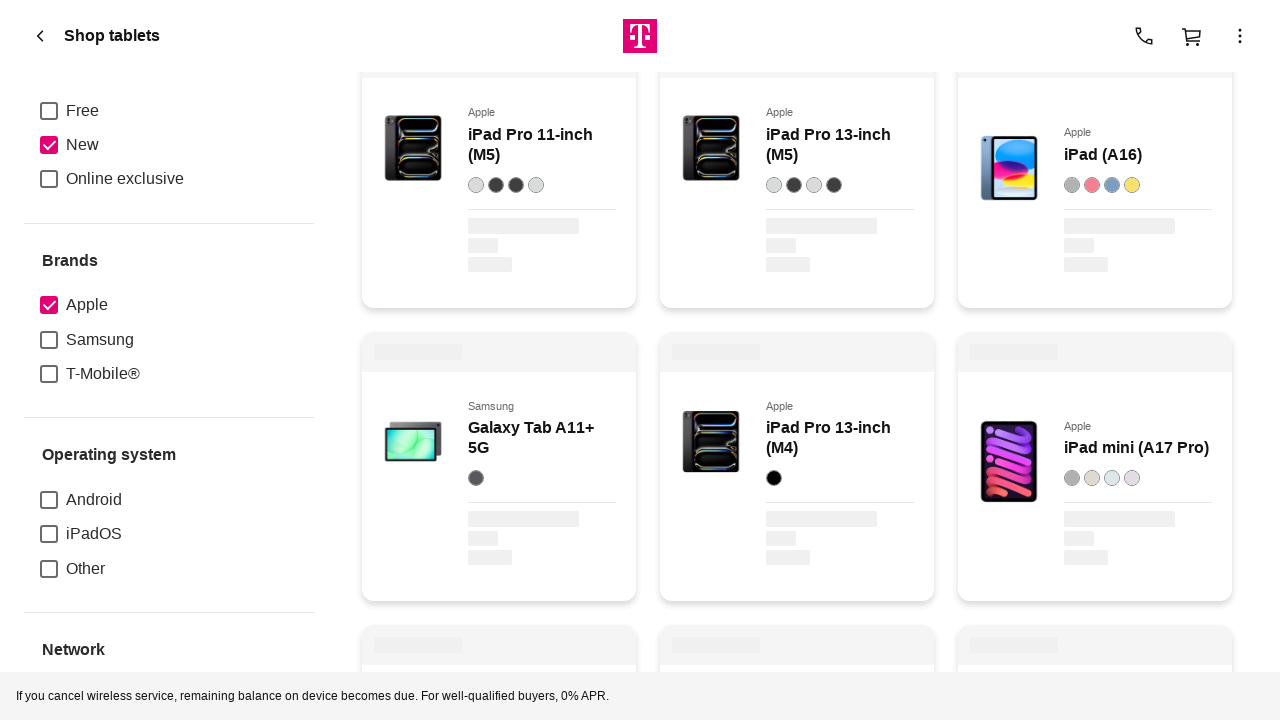

Clicked 'Samsung' filter from Brands category at (100, 340) on xpath=//span[text()='Samsung']
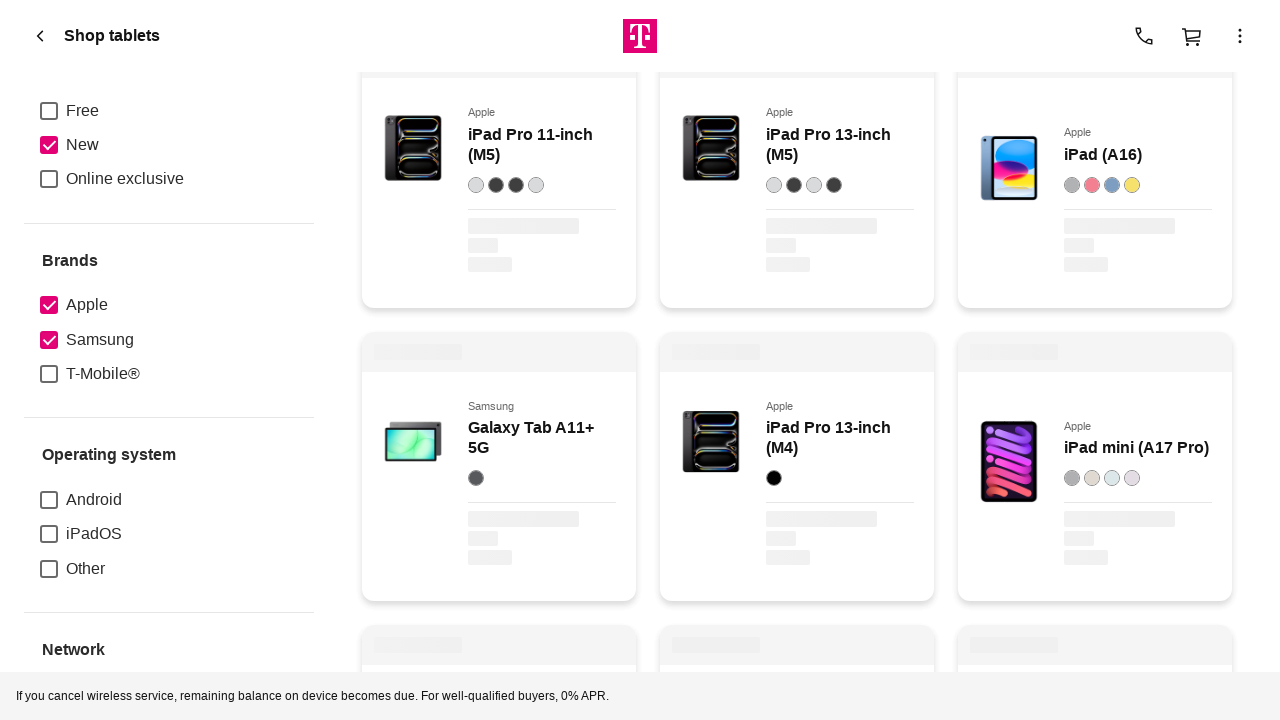

Waited 2 seconds for filter to apply
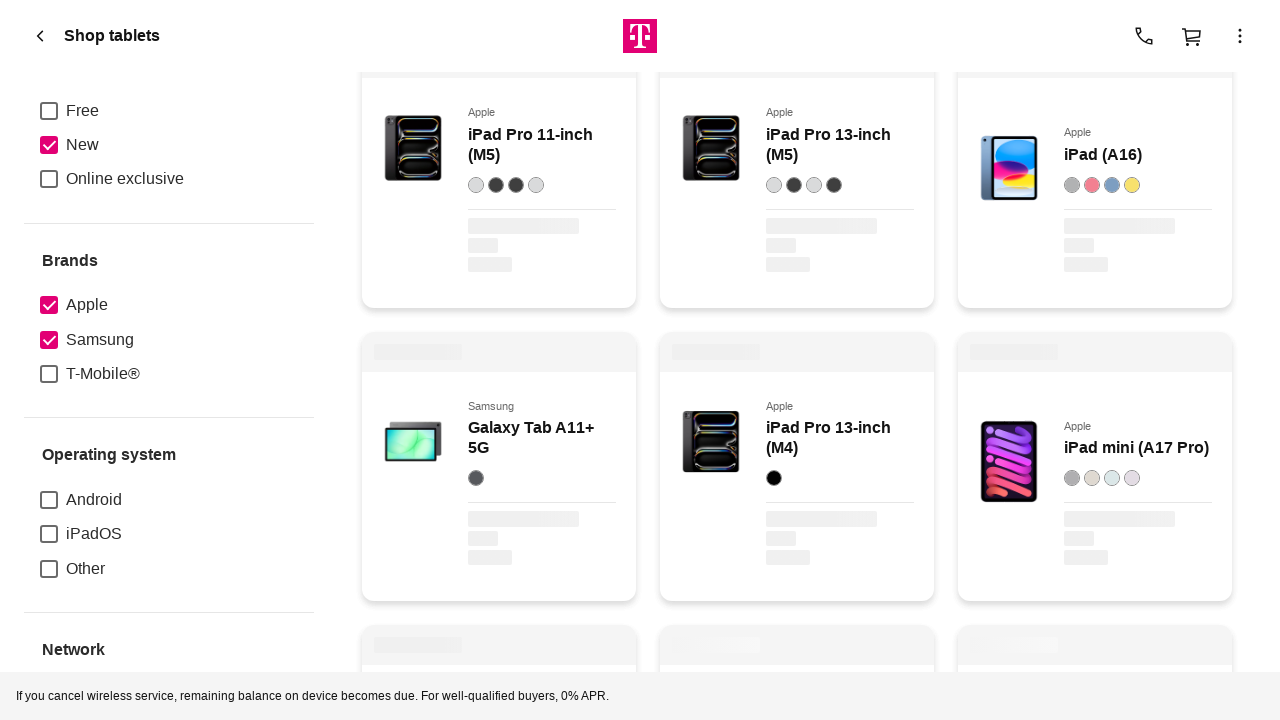

Clicked 'Android' filter from Operating system category at (94, 500) on xpath=//span[text()='Android']
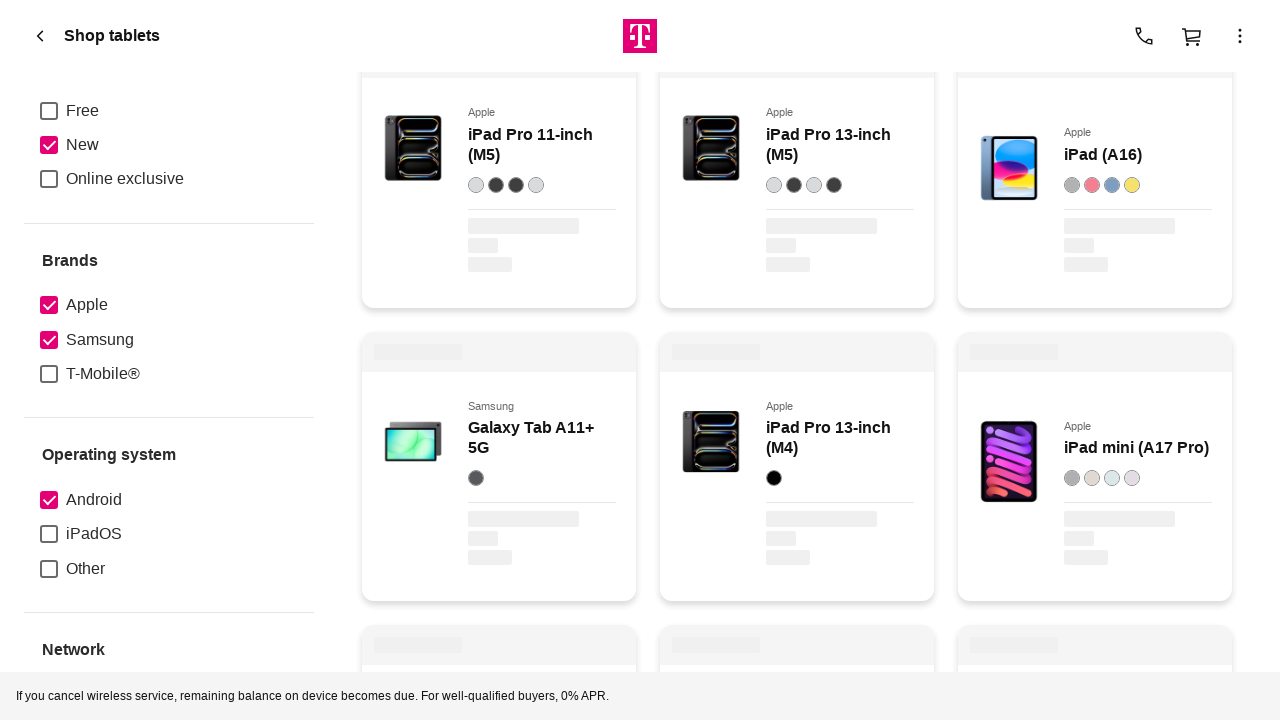

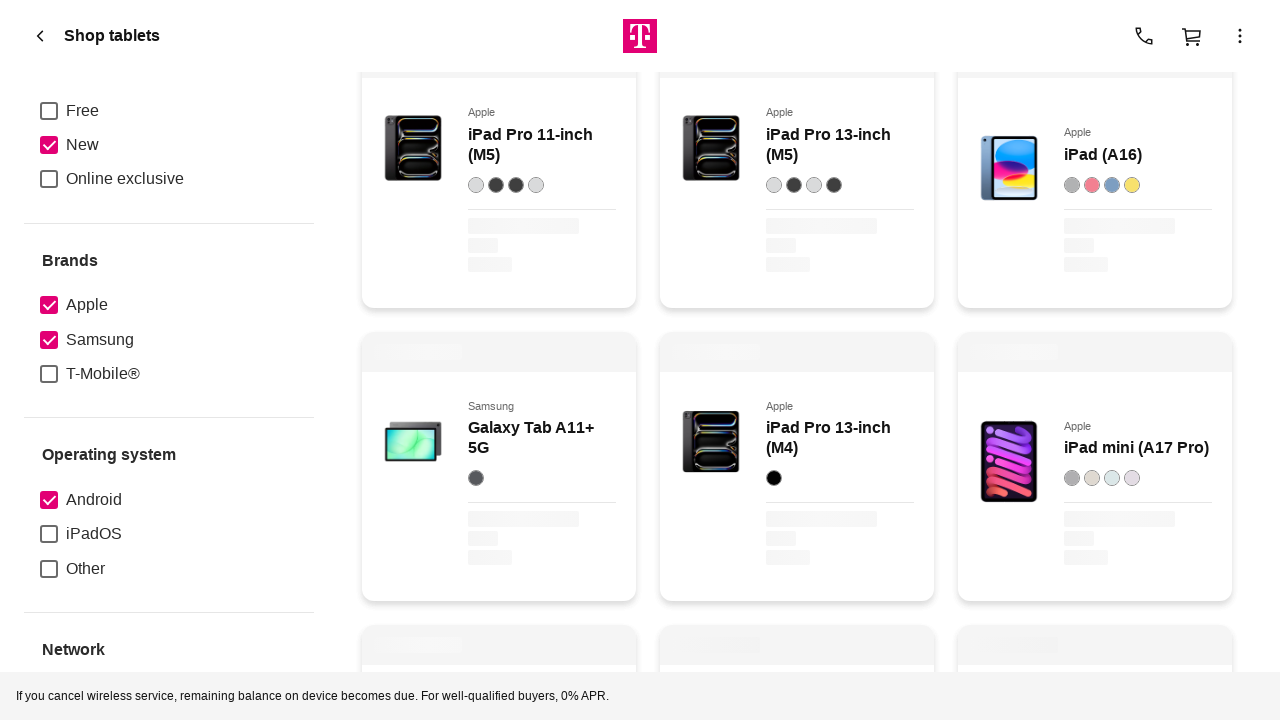